Tests handling of frames by navigating to Oracle Java documentation and clicking on a link within an iframe

Starting URL: https://docs.oracle.com/javase/8/docs/api/

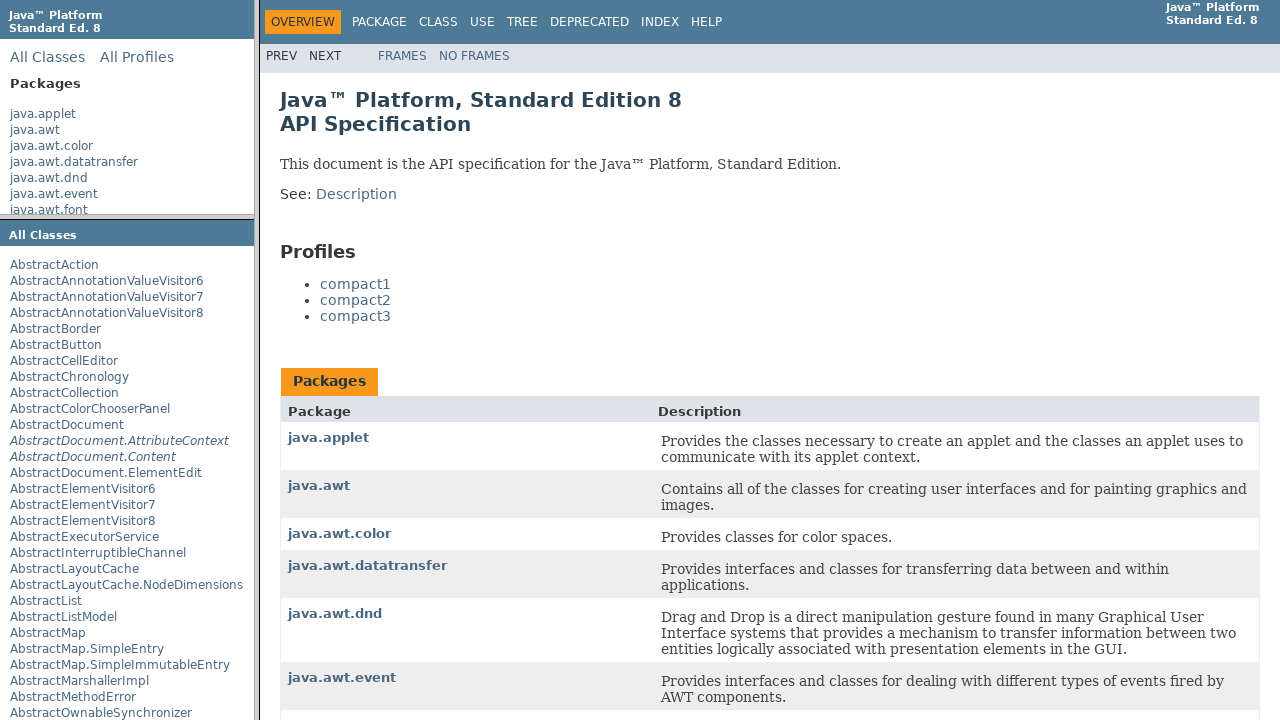

Navigated to Oracle Java documentation
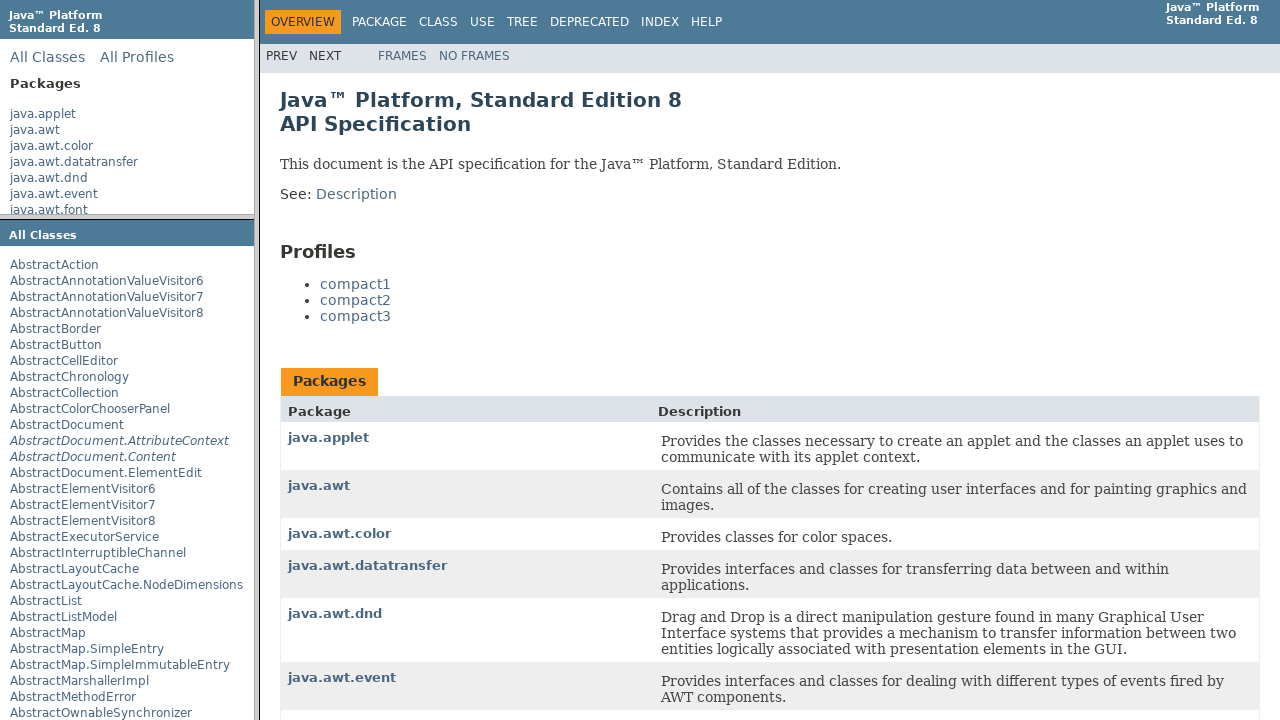

Located packageListFrame iframe
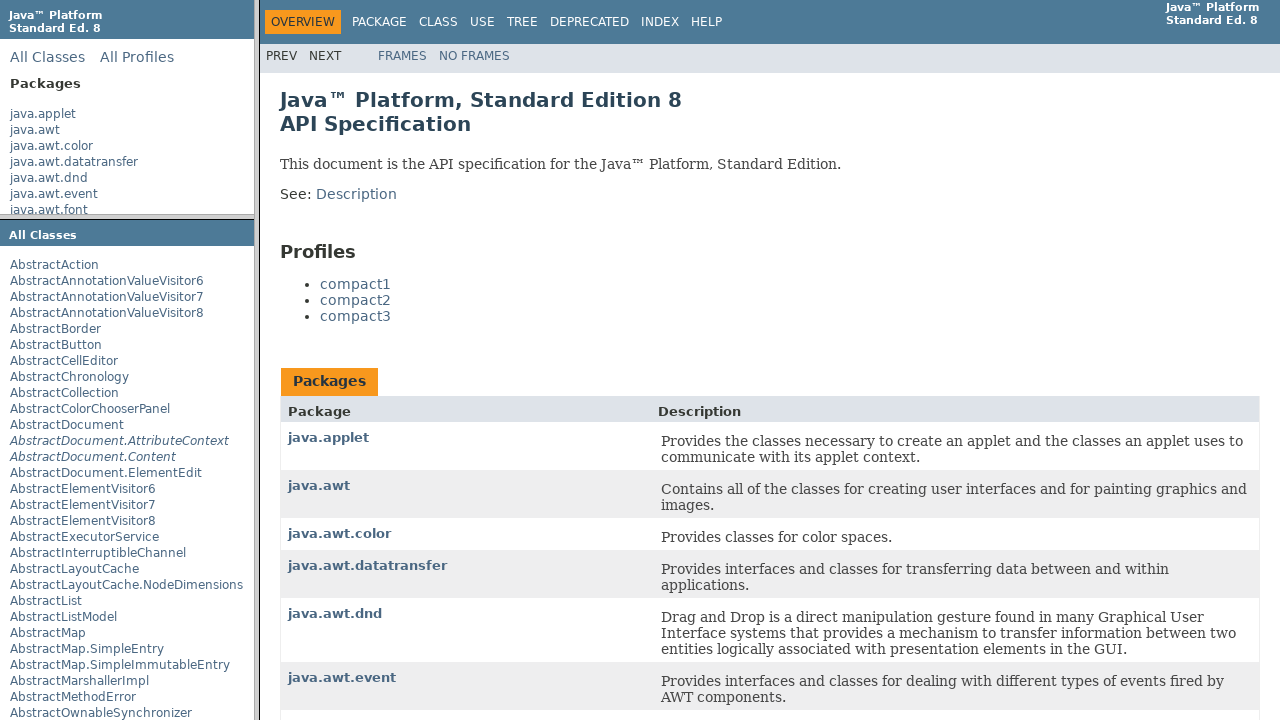

Clicked on java.applet link within the iframe at (43, 114) on xpath=//frame[@name='packageListFrame'] >> internal:control=enter-frame >> xpath
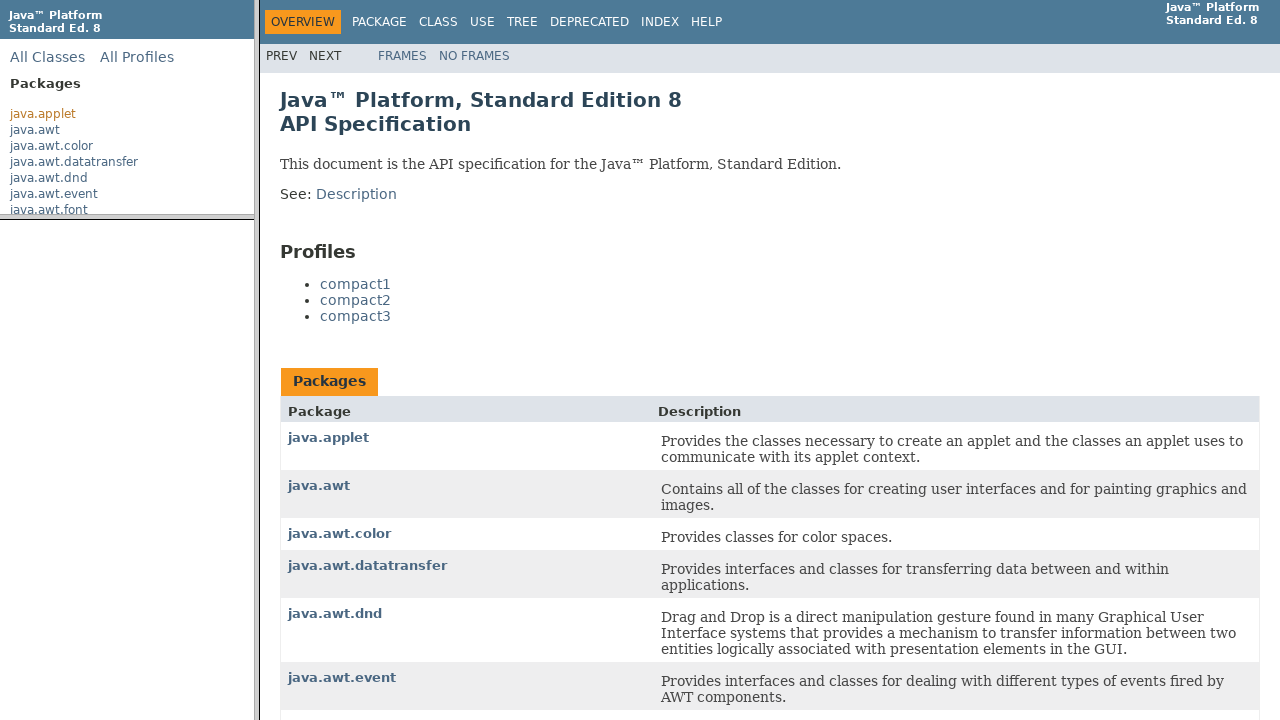

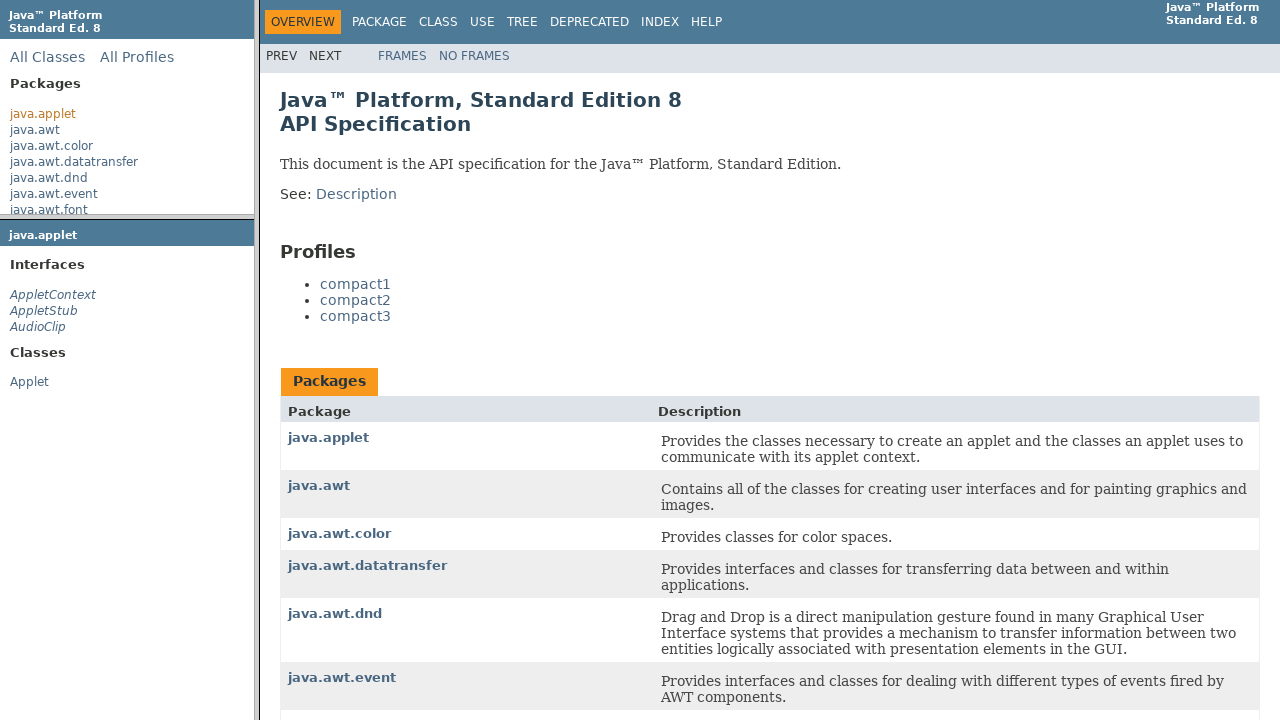